Tests a practice form submission by filling in name, email, password, selecting gender from dropdown, choosing employment status radio button, entering birthday, and submitting the form.

Starting URL: https://rahulshettyacademy.com/angularpractice/

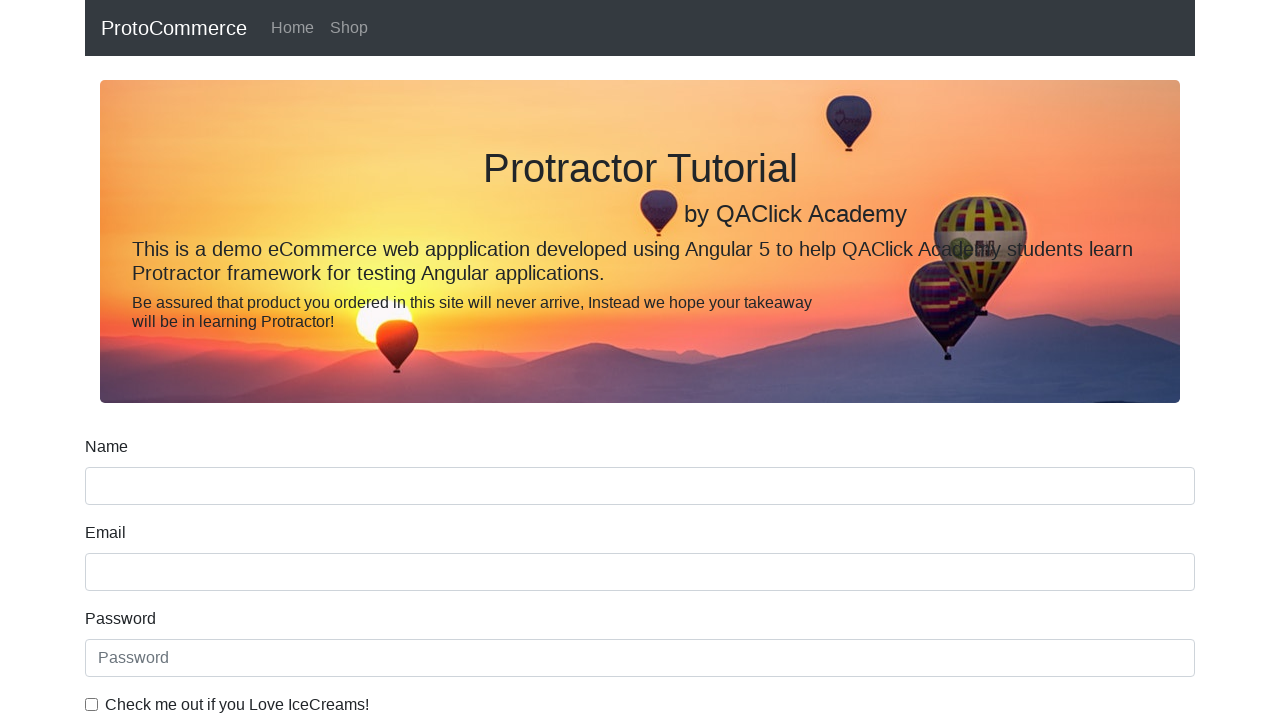

Filled name field with 'Trexaii Mae' on .form-control.ng-untouched.ng-pristine.ng-invalid
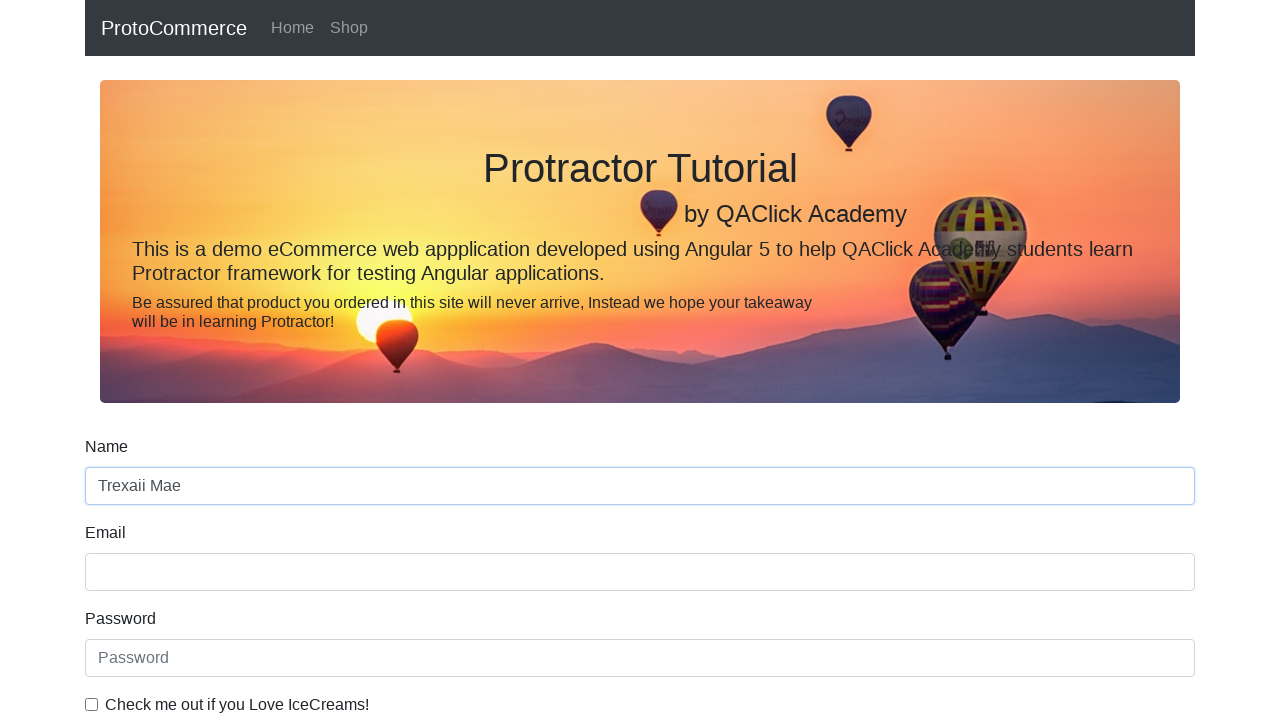

Filled email field with 'trexaiimae@gmail.com' on input[name='email']
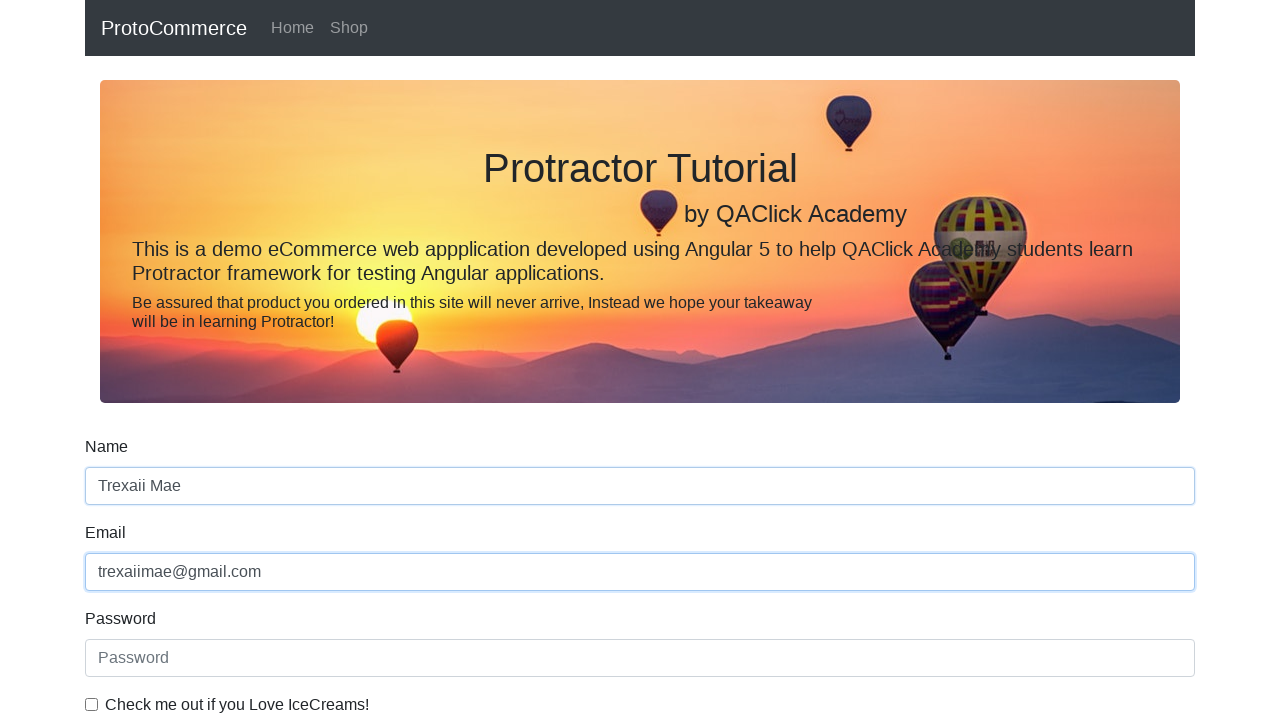

Filled password field with 'Password123' on #exampleInputPassword1
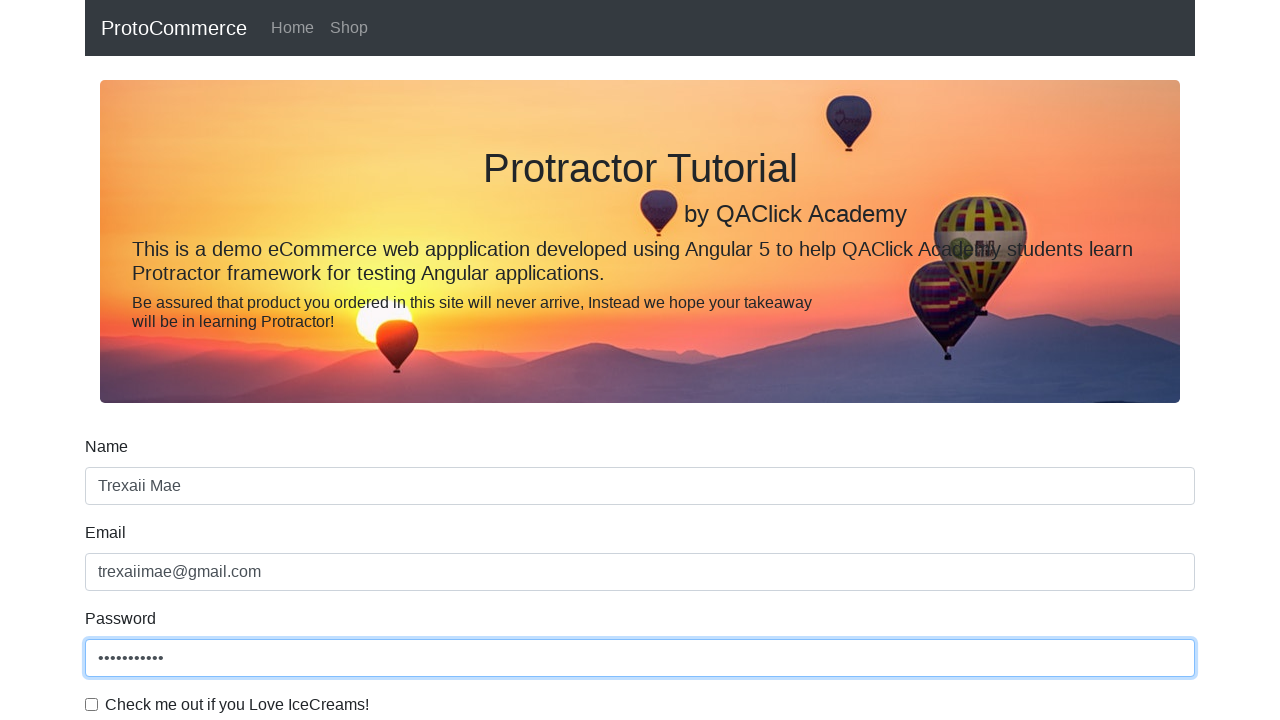

Checked the checkbox at (92, 704) on input[type='checkbox']
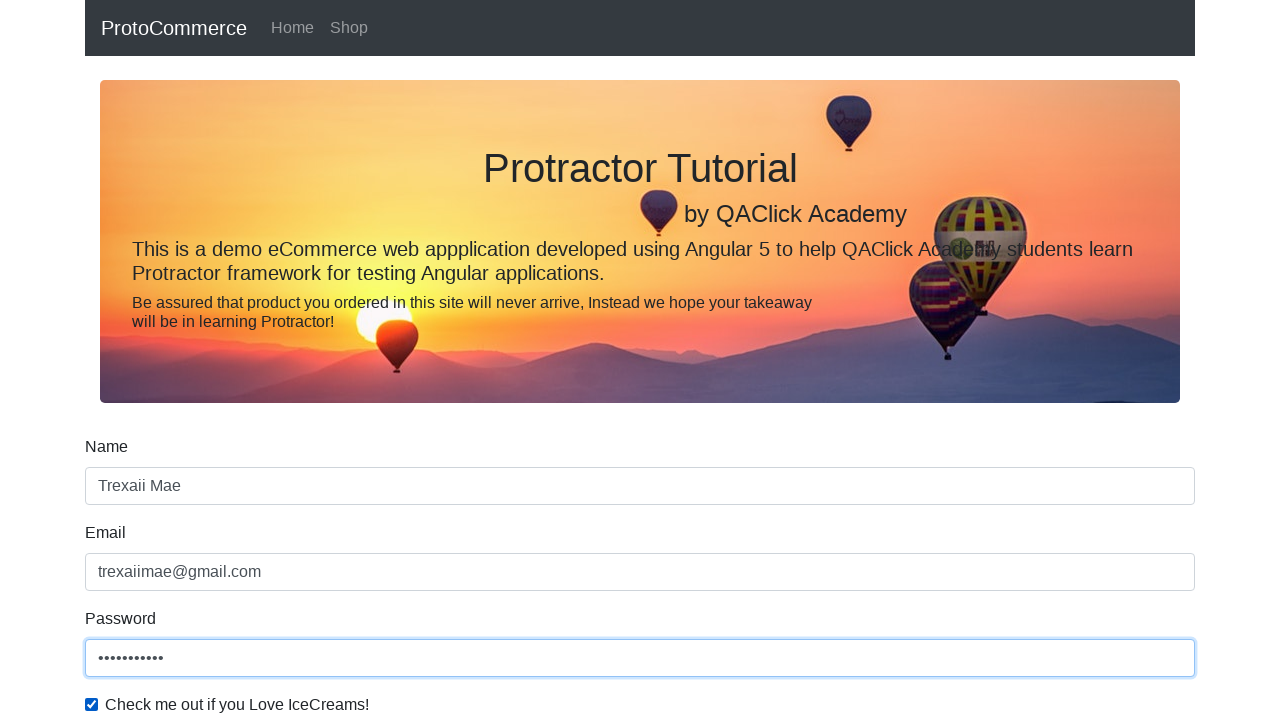

Selected 'Female' from gender dropdown on #exampleFormControlSelect1
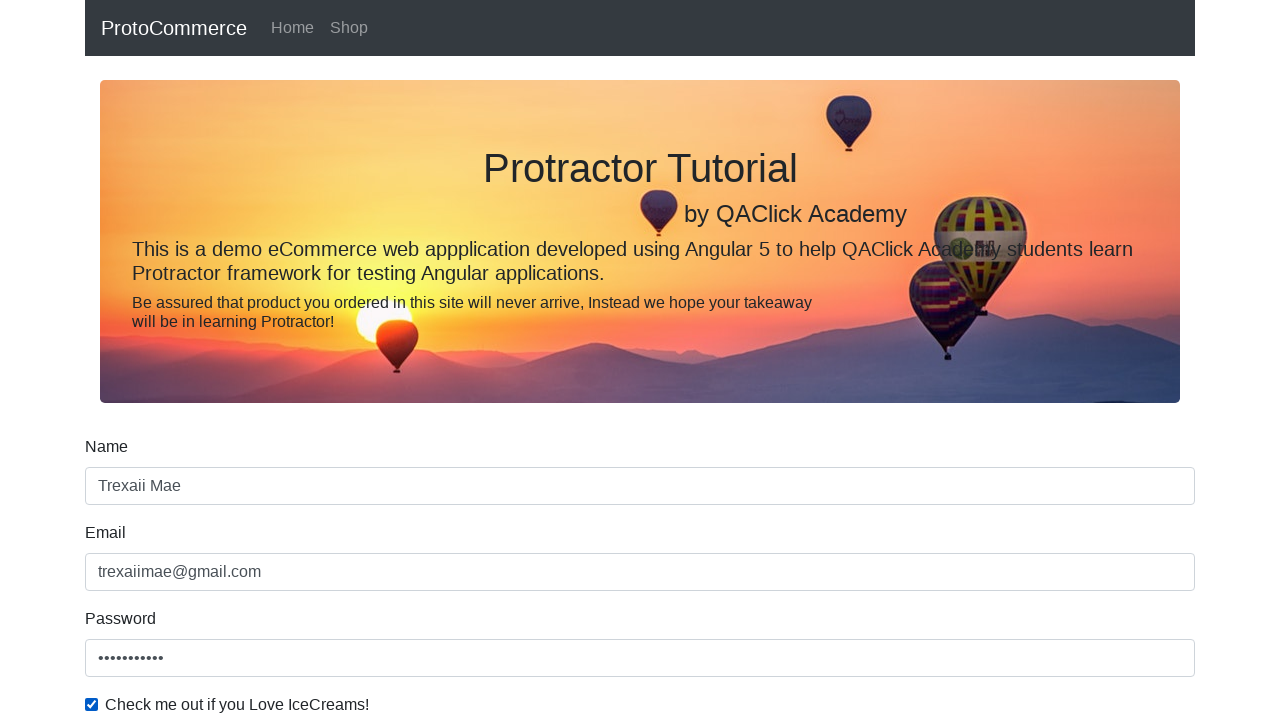

Selected 'Student' employment status radio button at (238, 360) on #inlineRadio1
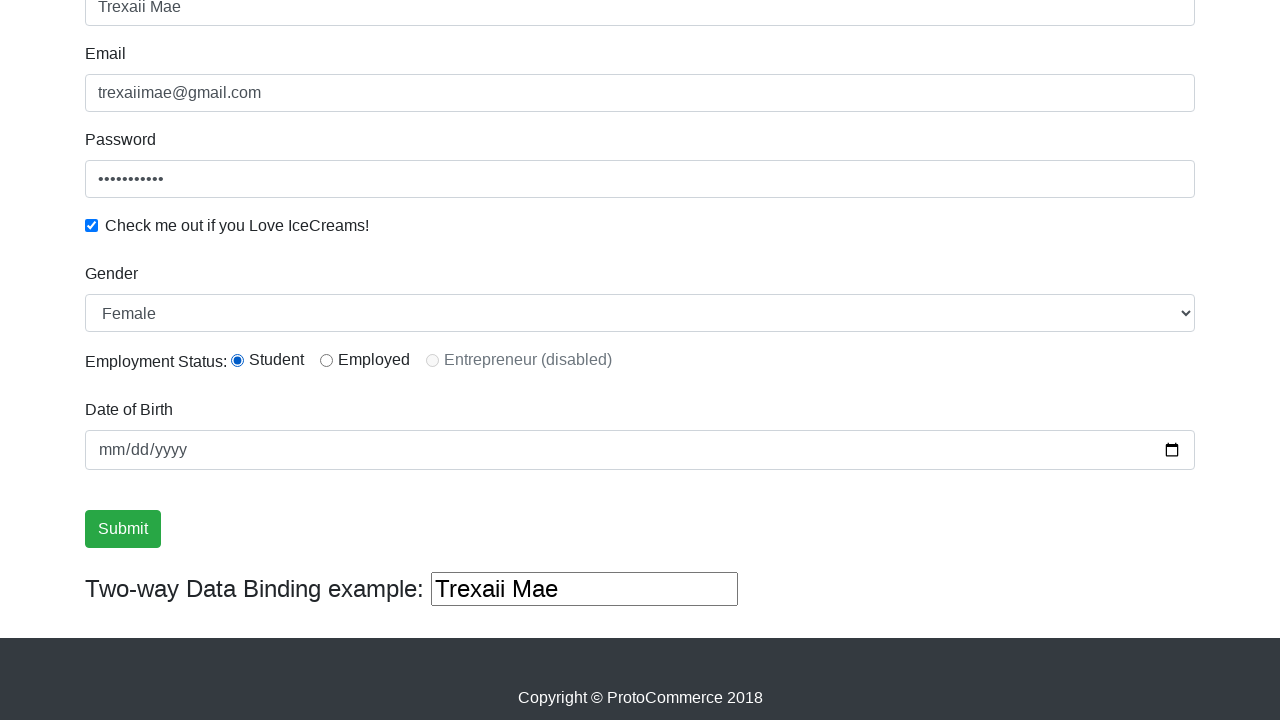

Filled birthday field with '1998-06-08' on input[name='bday']
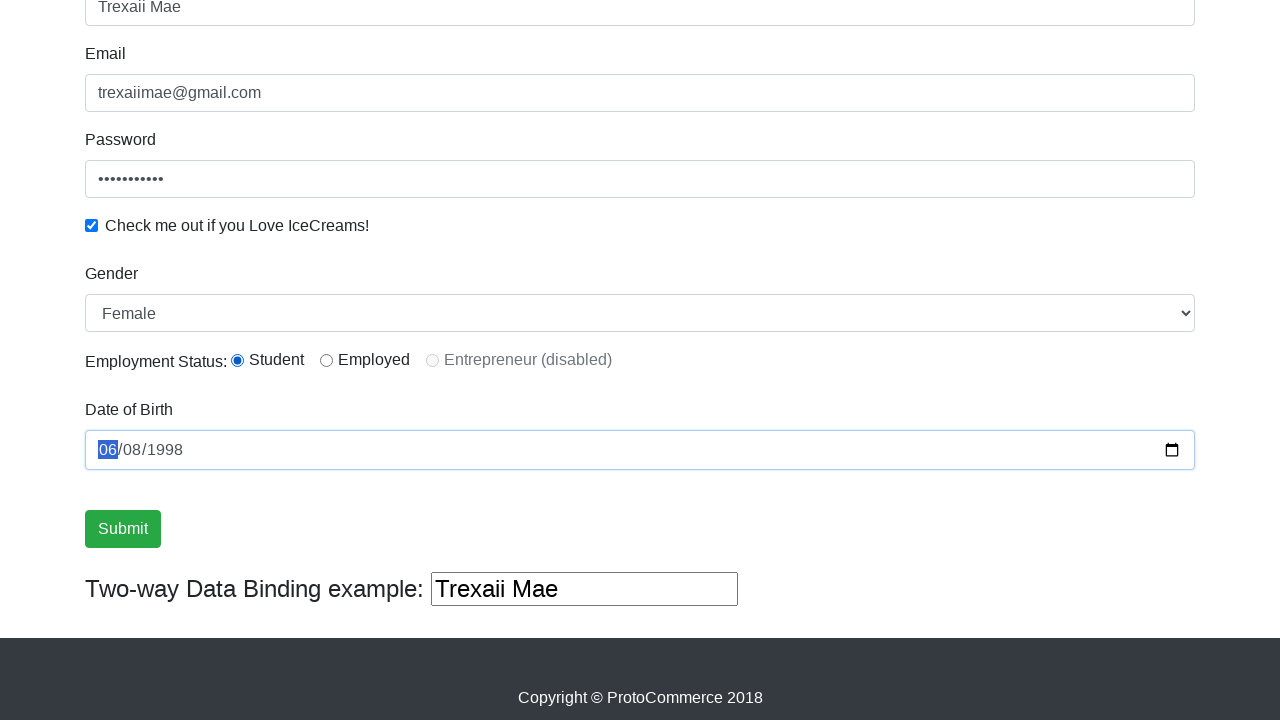

Clicked submit button to submit the form at (123, 529) on .btn.btn-success
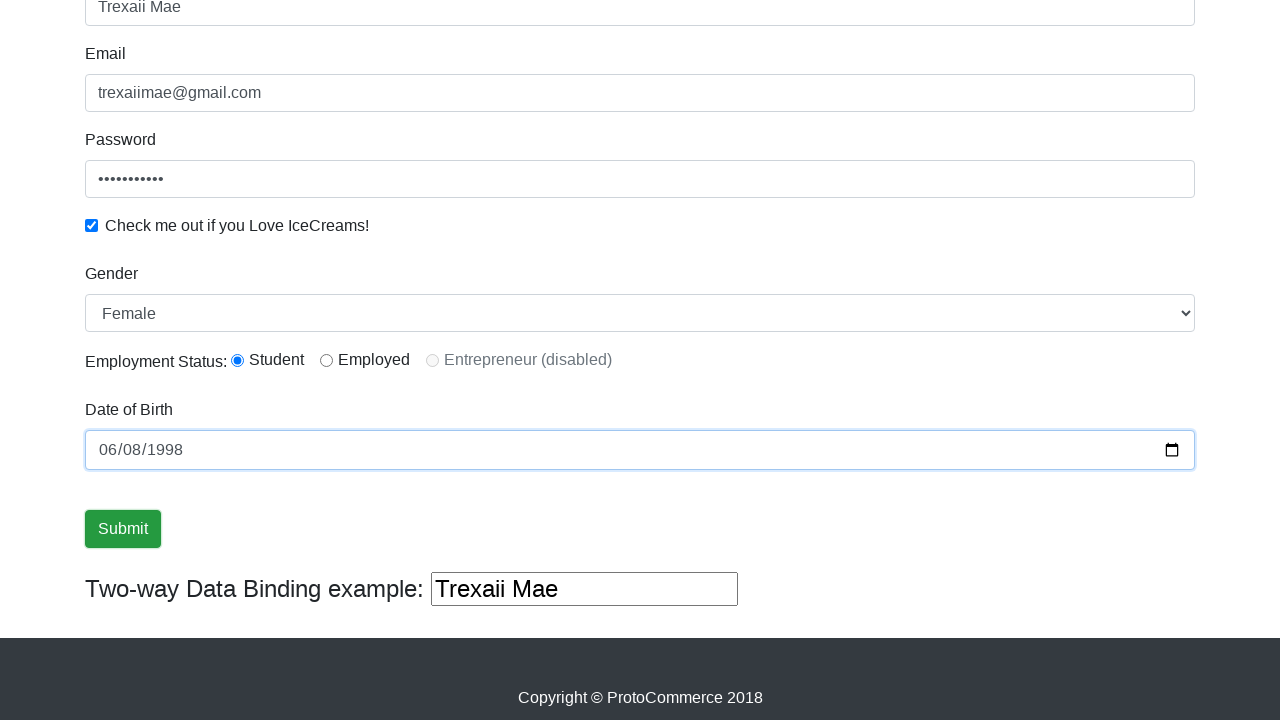

Form submission success message appeared
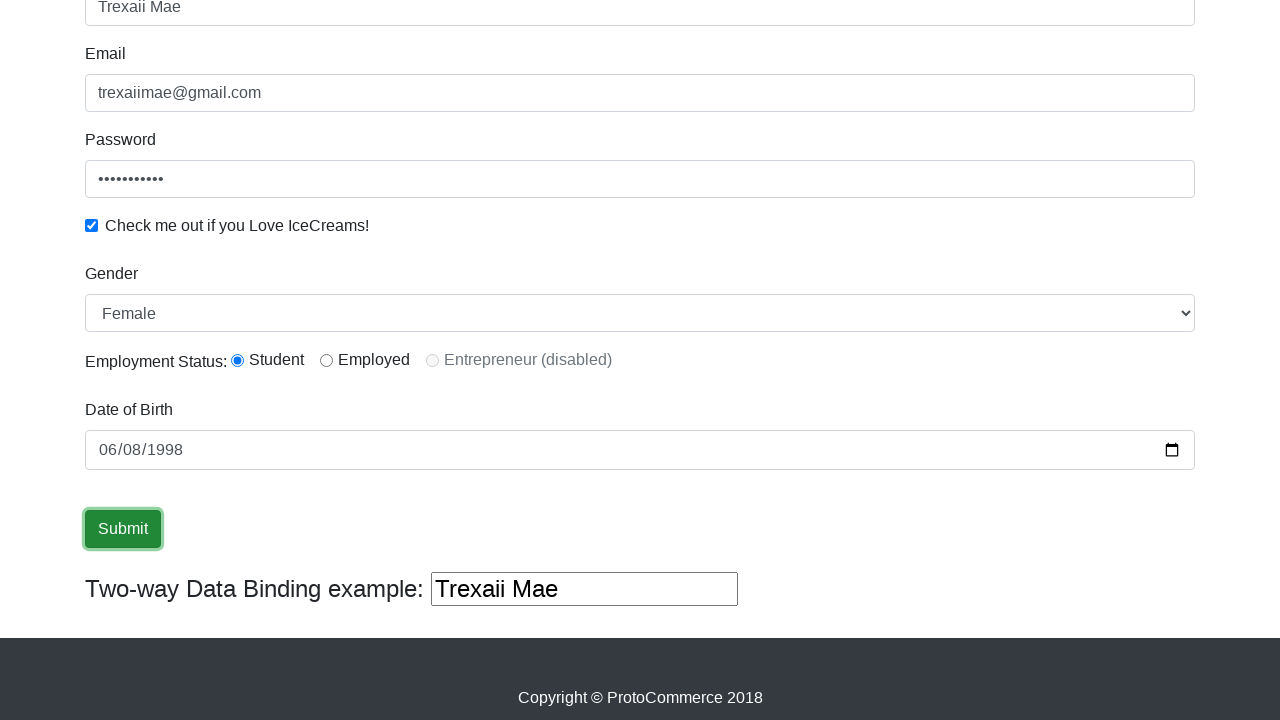

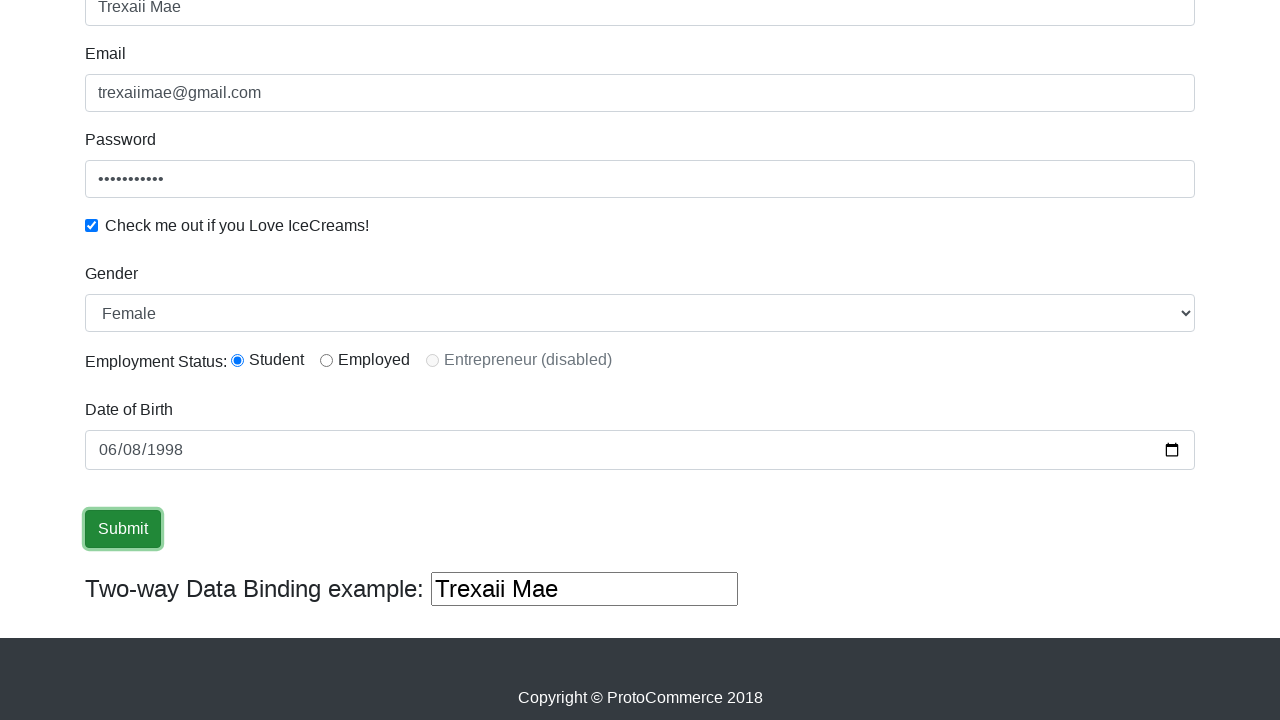